Tests filling the Nome field with special characters

Starting URL: https://tc-1-final-parte1.vercel.app/

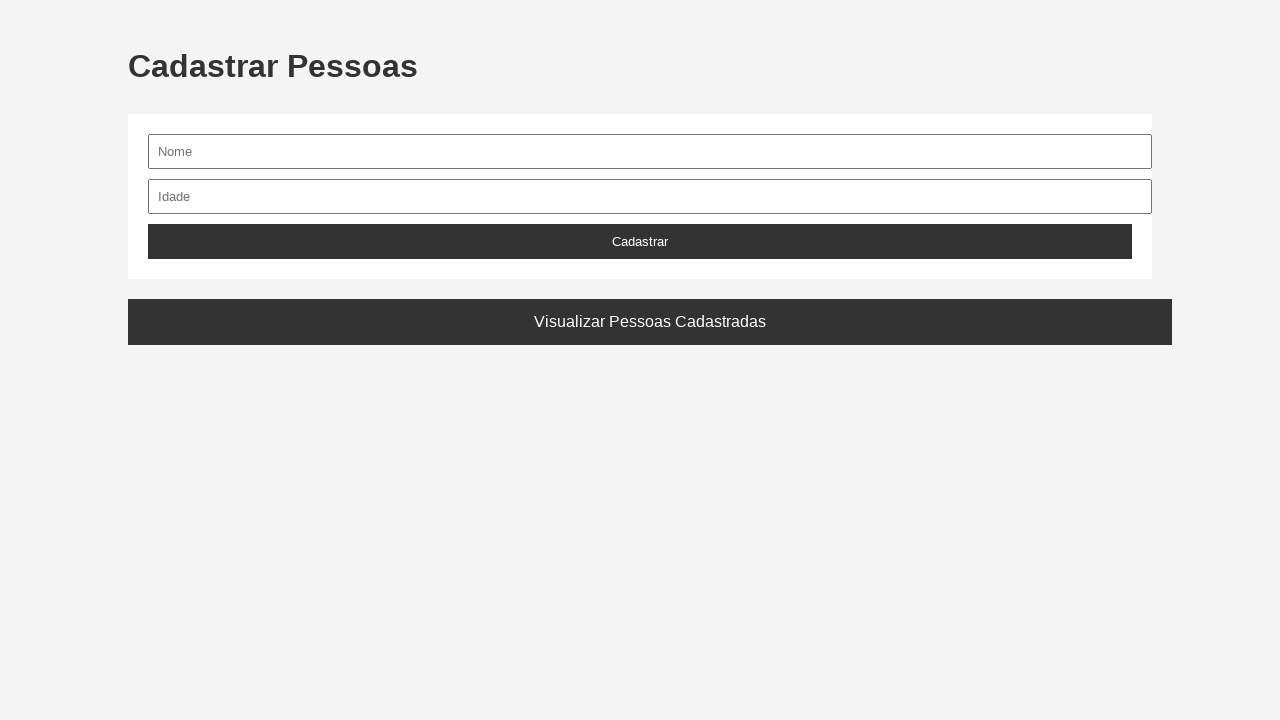

Waited for Nome input field to be available
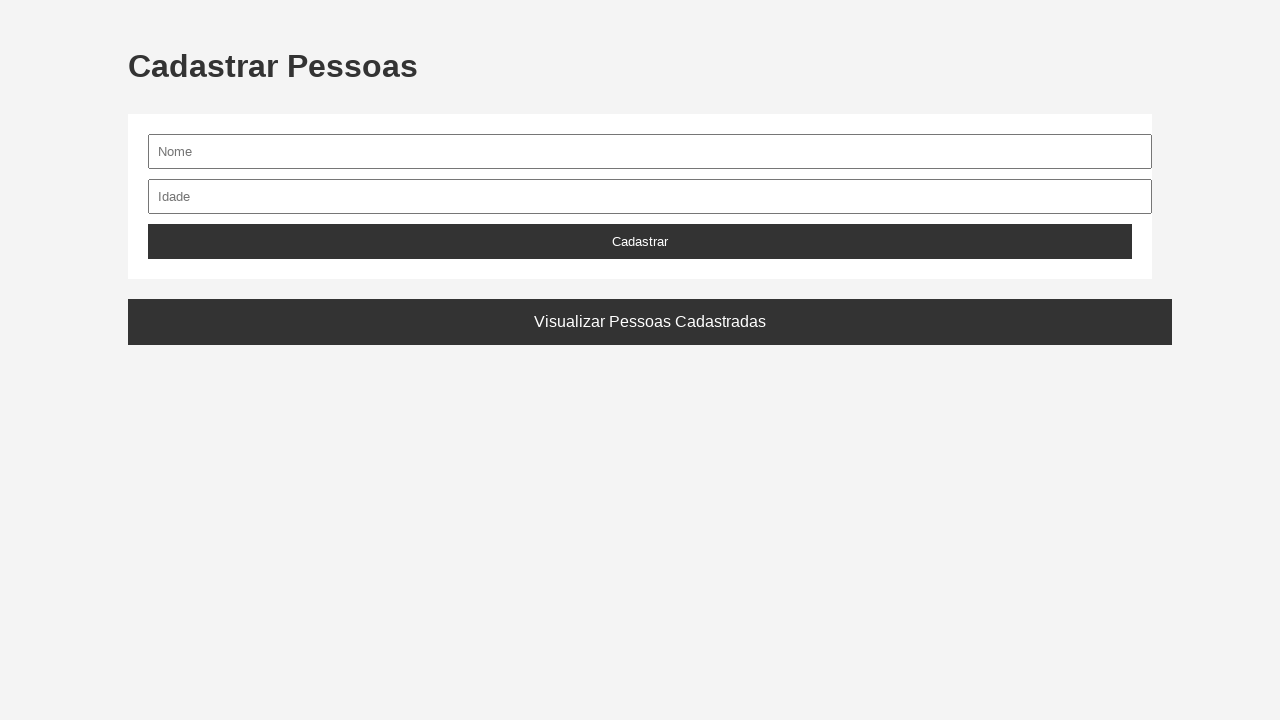

Filled Nome field with special characters: 'Jo@o-Silva!' on input[name='nome'], input#nome
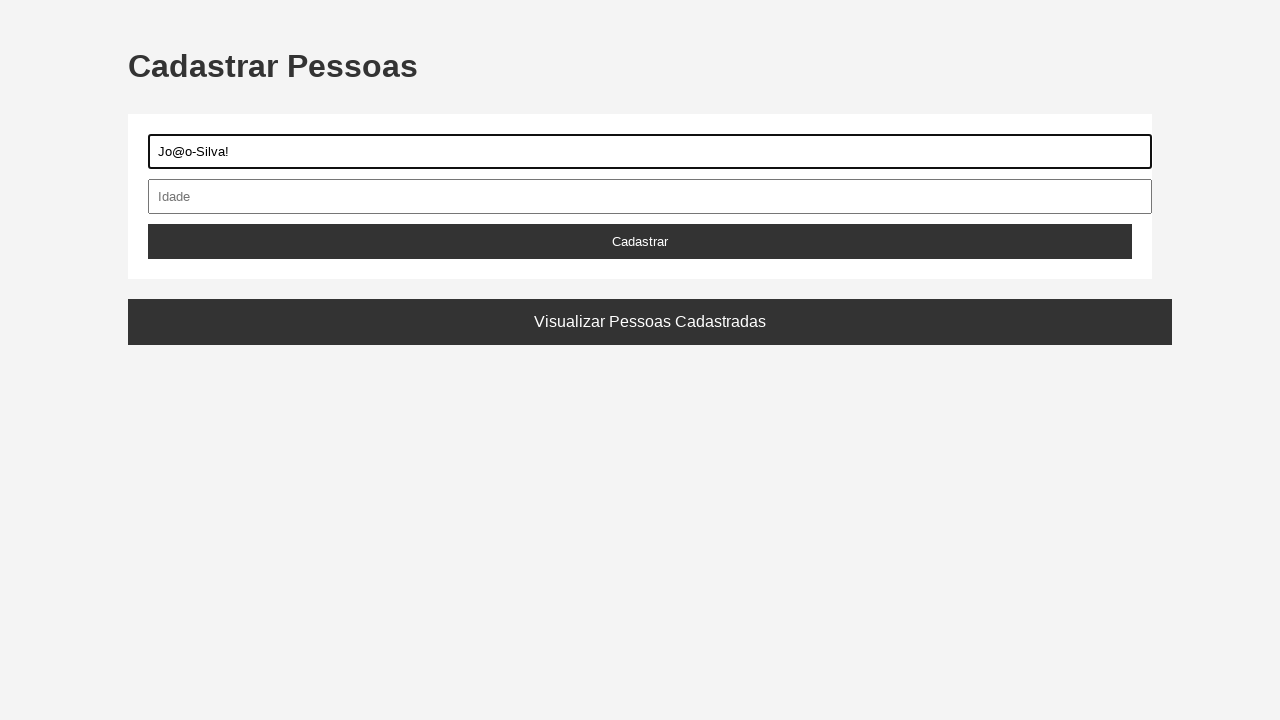

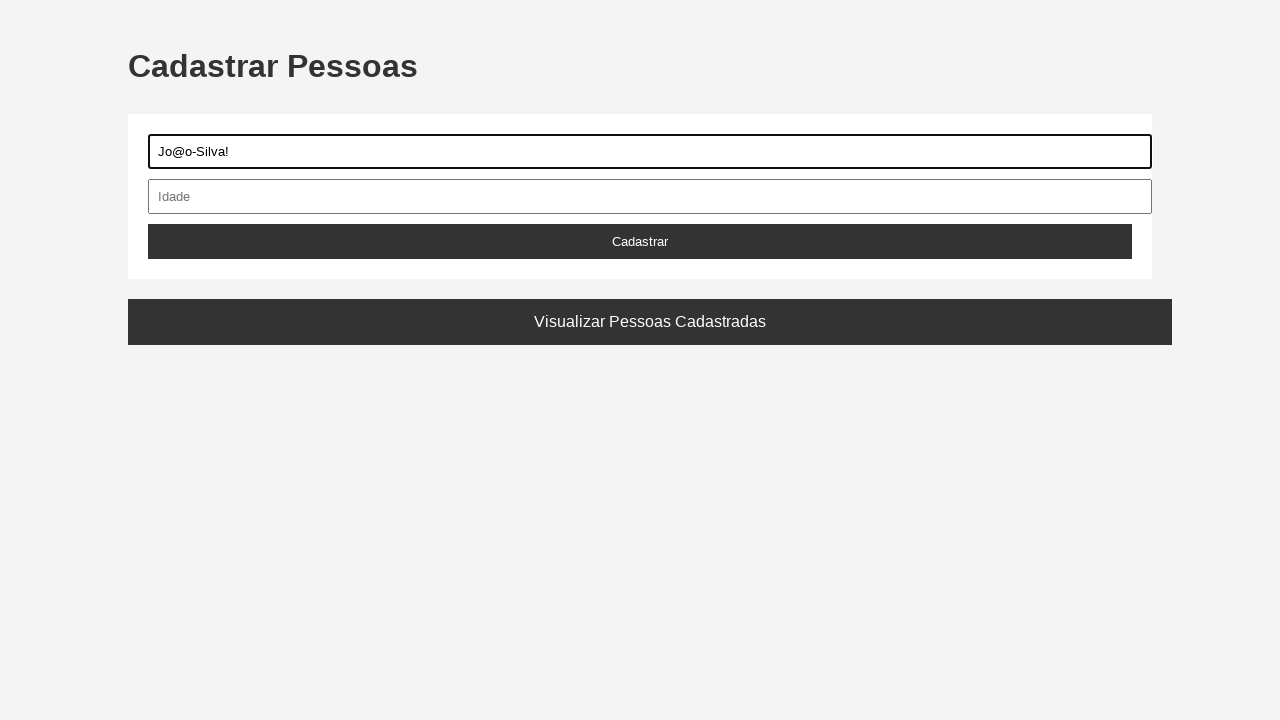